Opens the SastaSundar healthcare/pharmacy website and waits for the page to load

Starting URL: https://www.sastasundar.com/

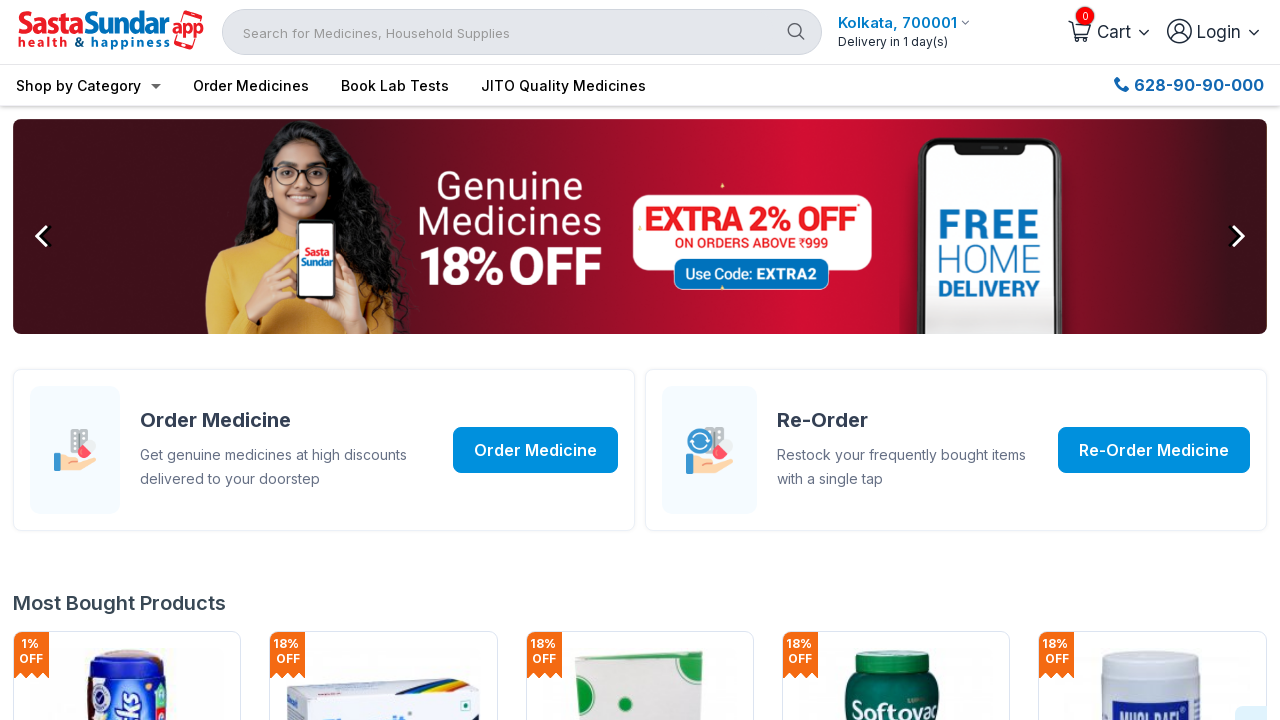

Waited for SastaSundar page to reach domcontentloaded state
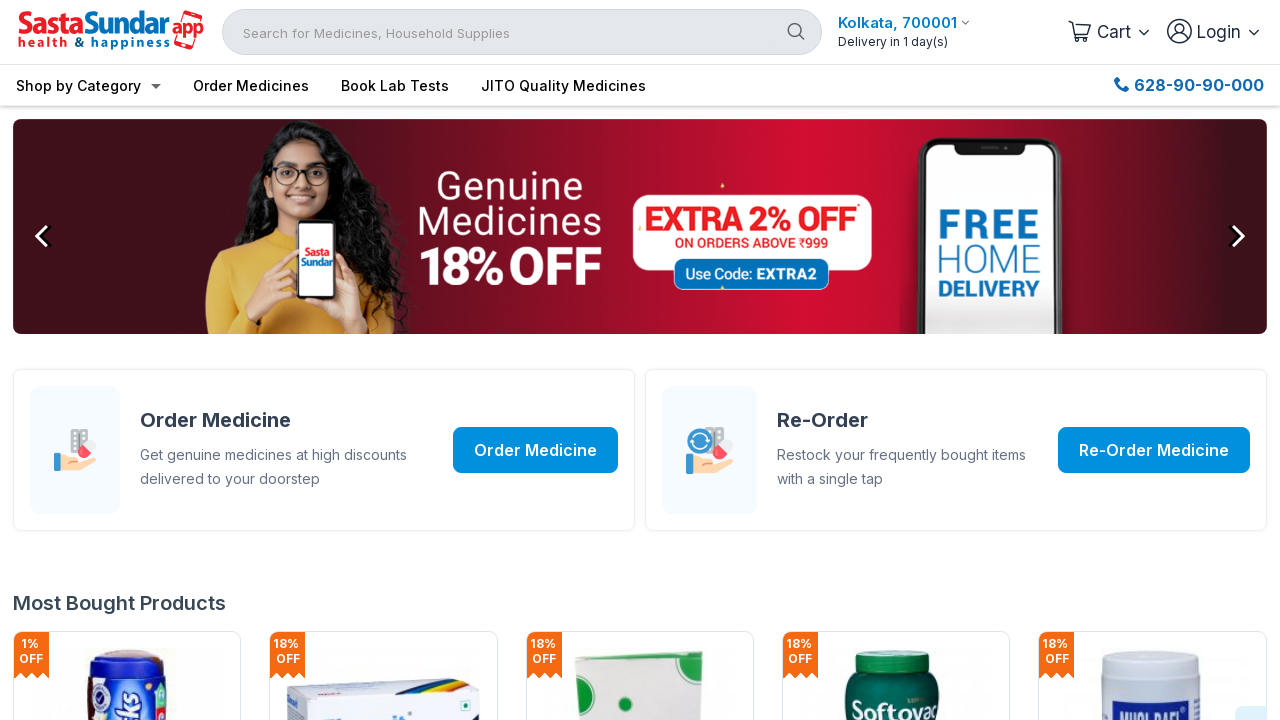

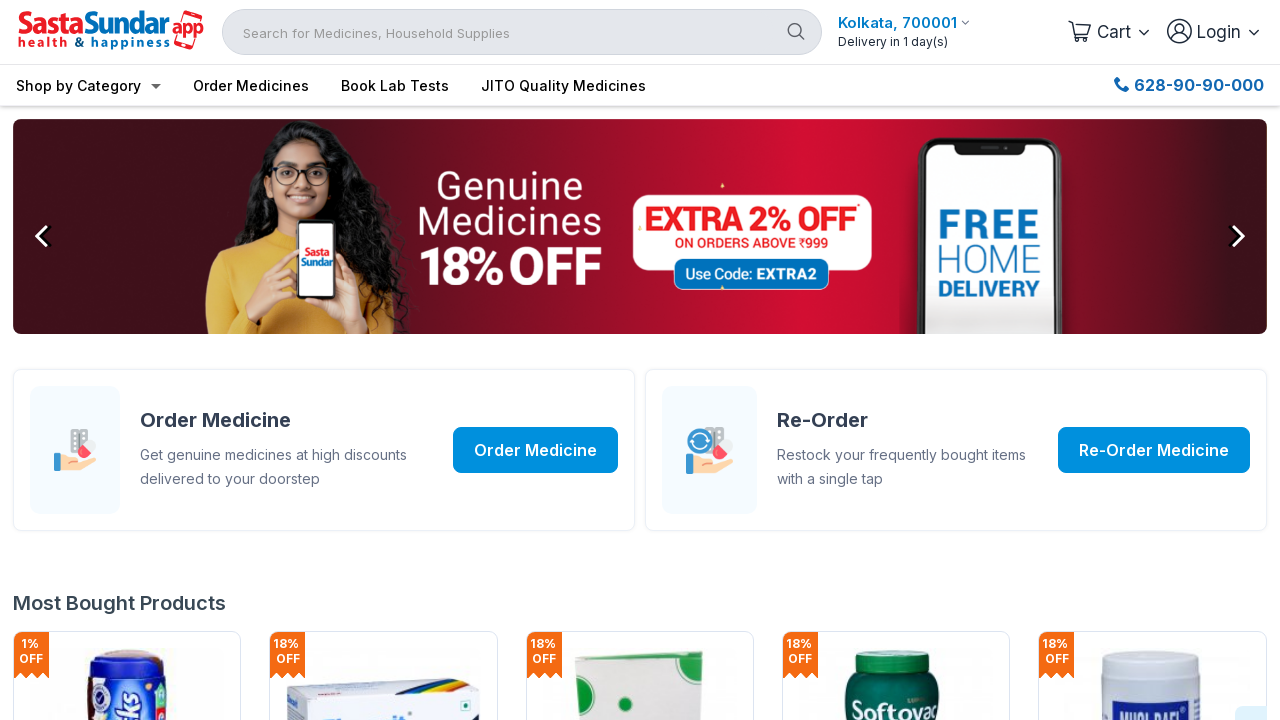